Tests JavaScript alert handling by clicking a button that triggers an alert and then accepting it

Starting URL: https://the-internet.herokuapp.com/javascript_alerts

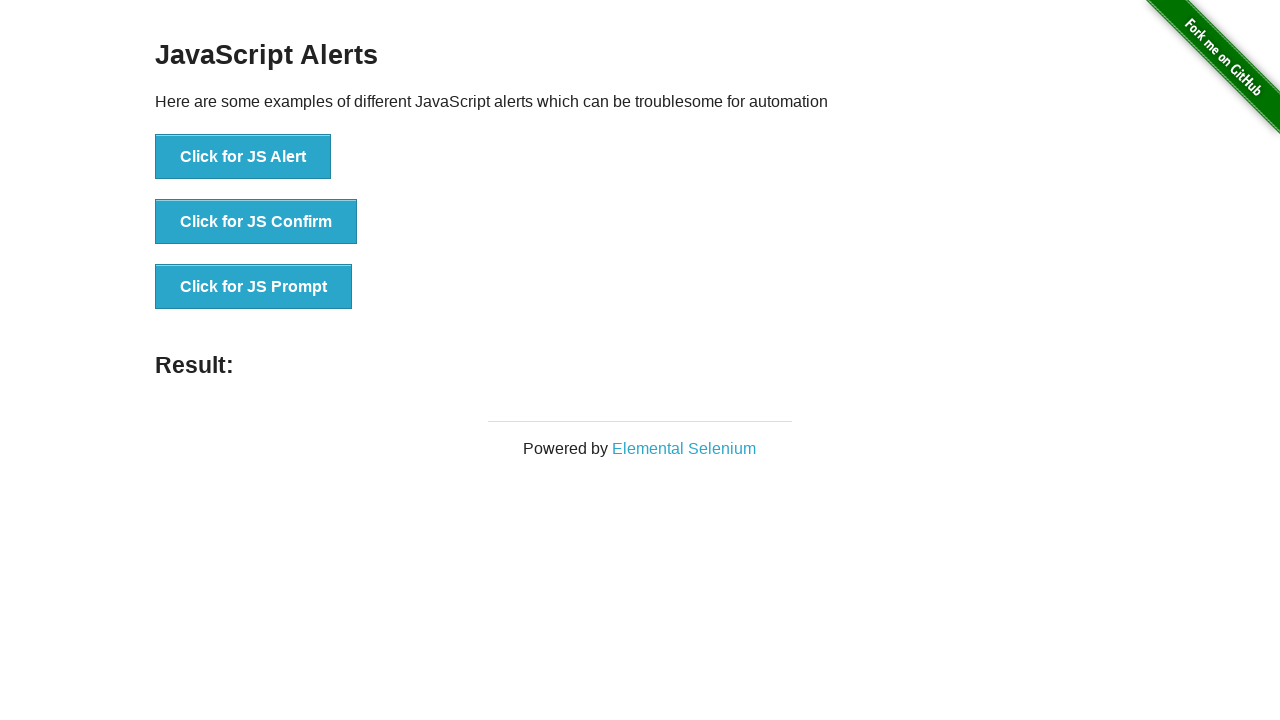

Clicked button to trigger JavaScript alert at (243, 157) on xpath=//button[normalize-space()='Click for JS Alert']
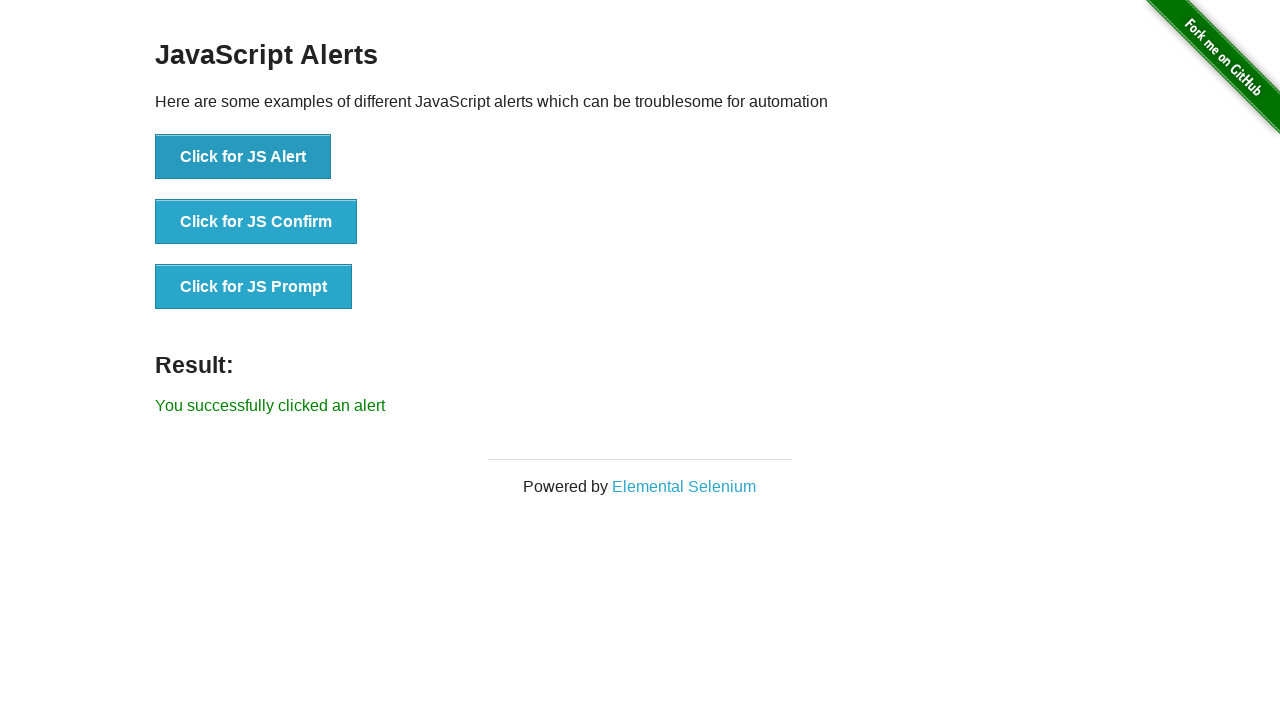

Set up dialog handler to accept alerts
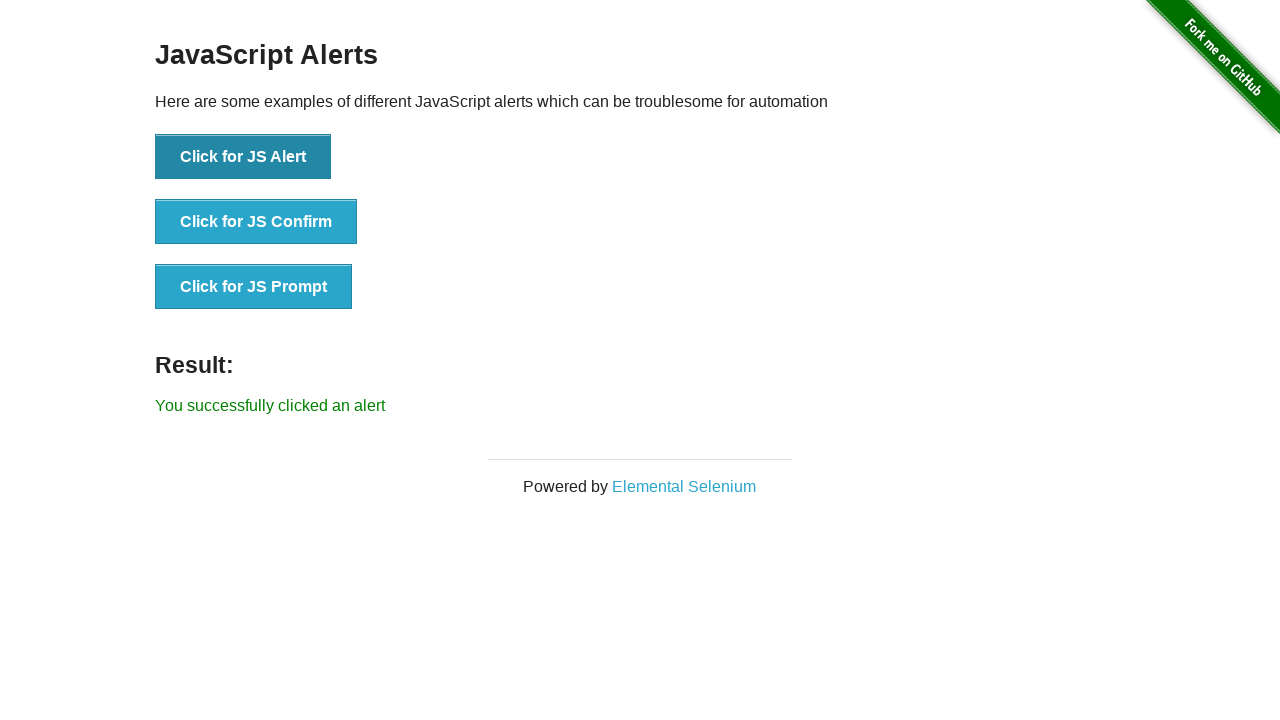

Set up one-time dialog handler to accept alert
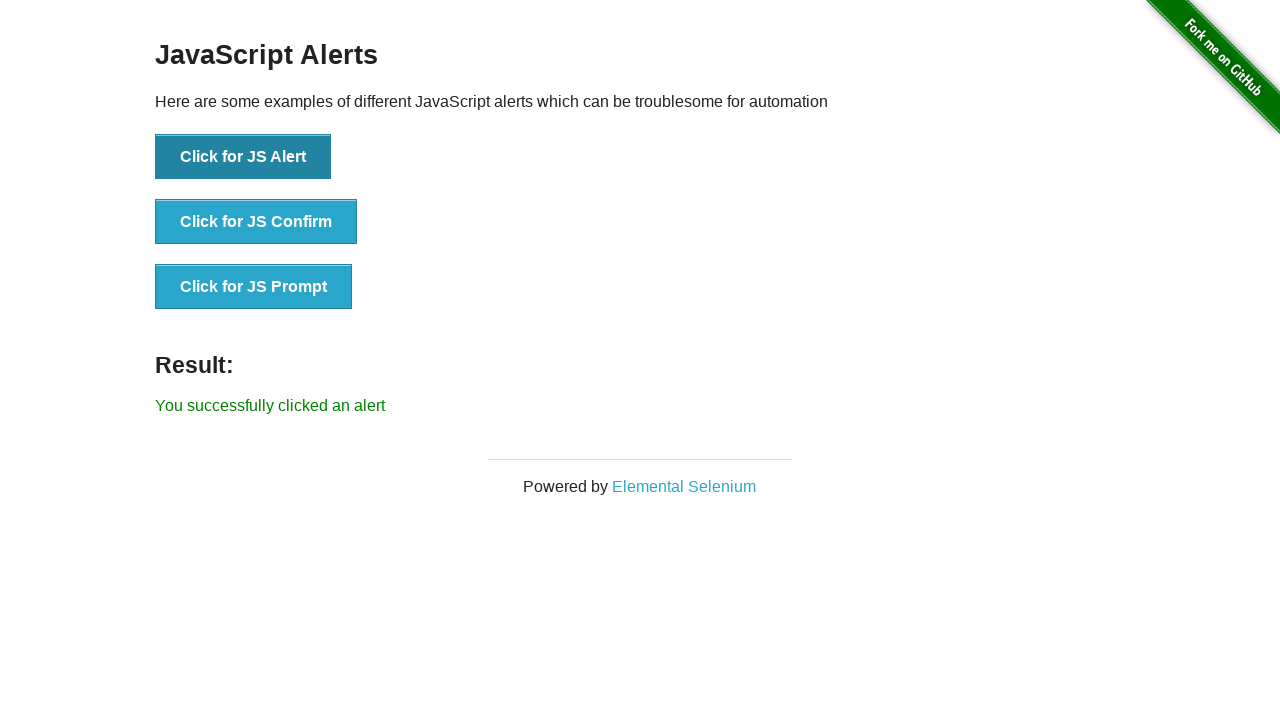

Clicked button to trigger alert and accepted it at (243, 157) on xpath=//button[normalize-space()='Click for JS Alert']
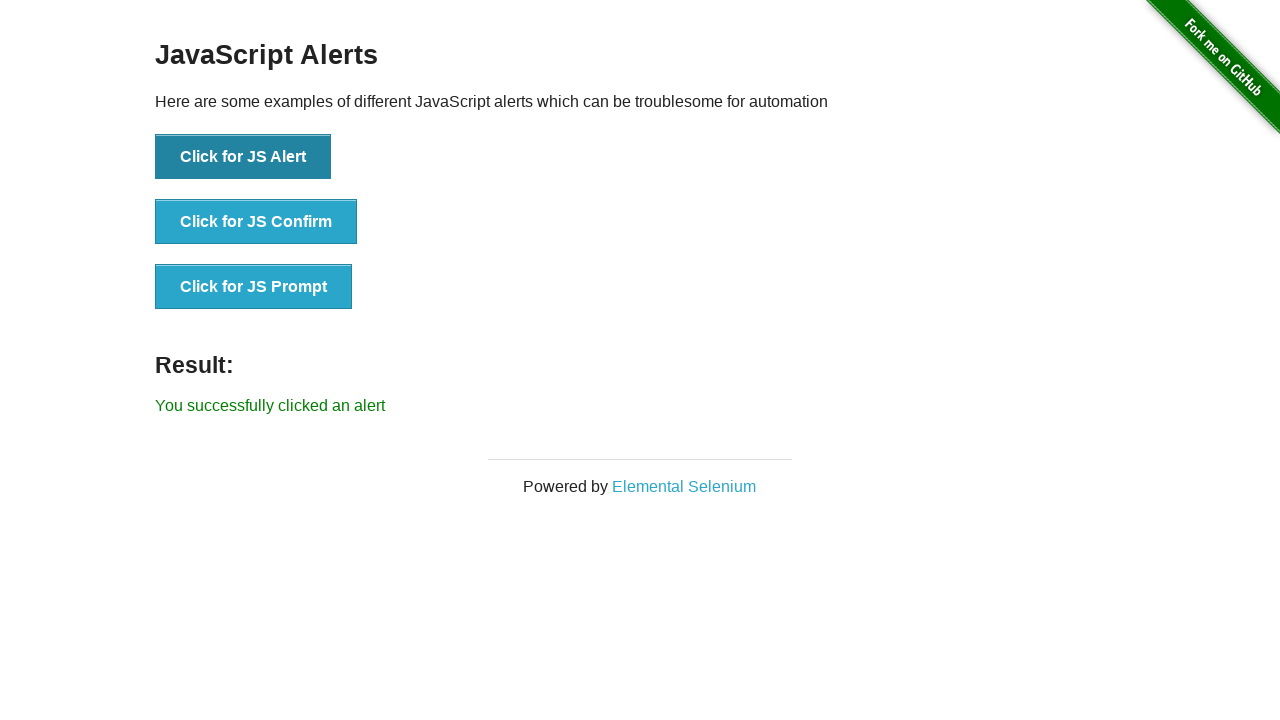

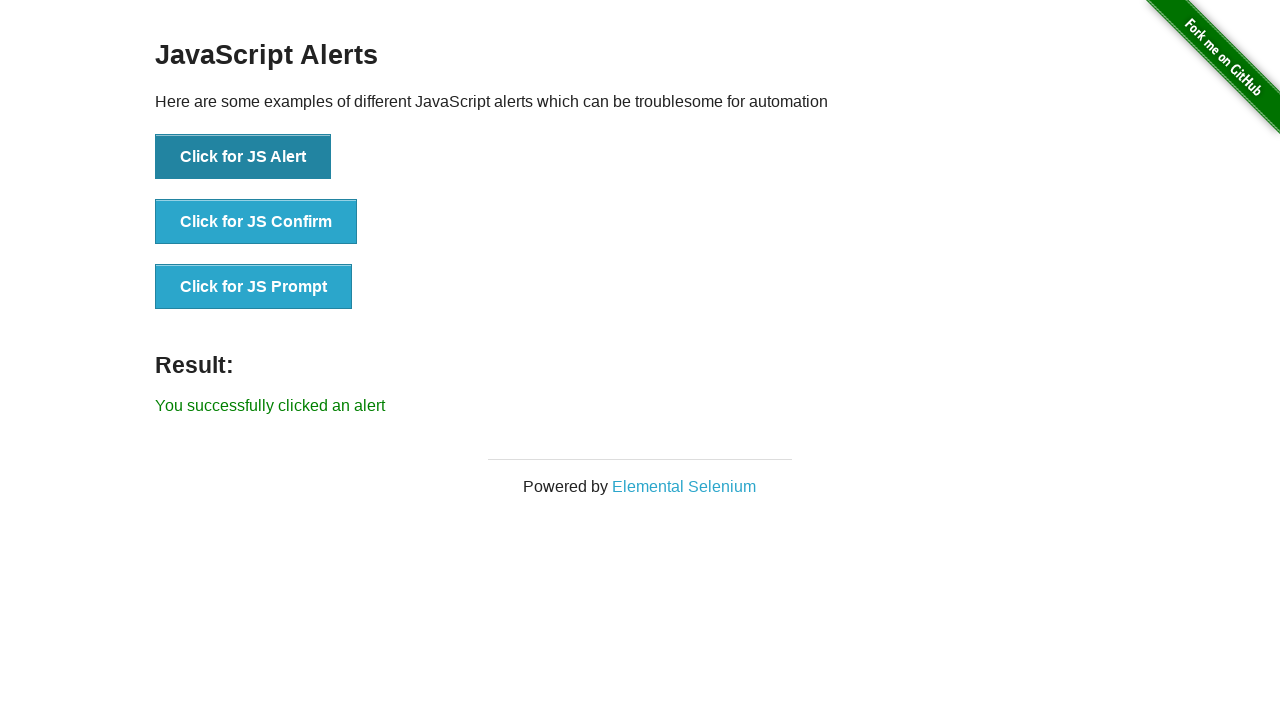